Tests the registration form by selecting an option from a dropdown menu and entering a password value

Starting URL: https://demo.automationtesting.in/Register.html

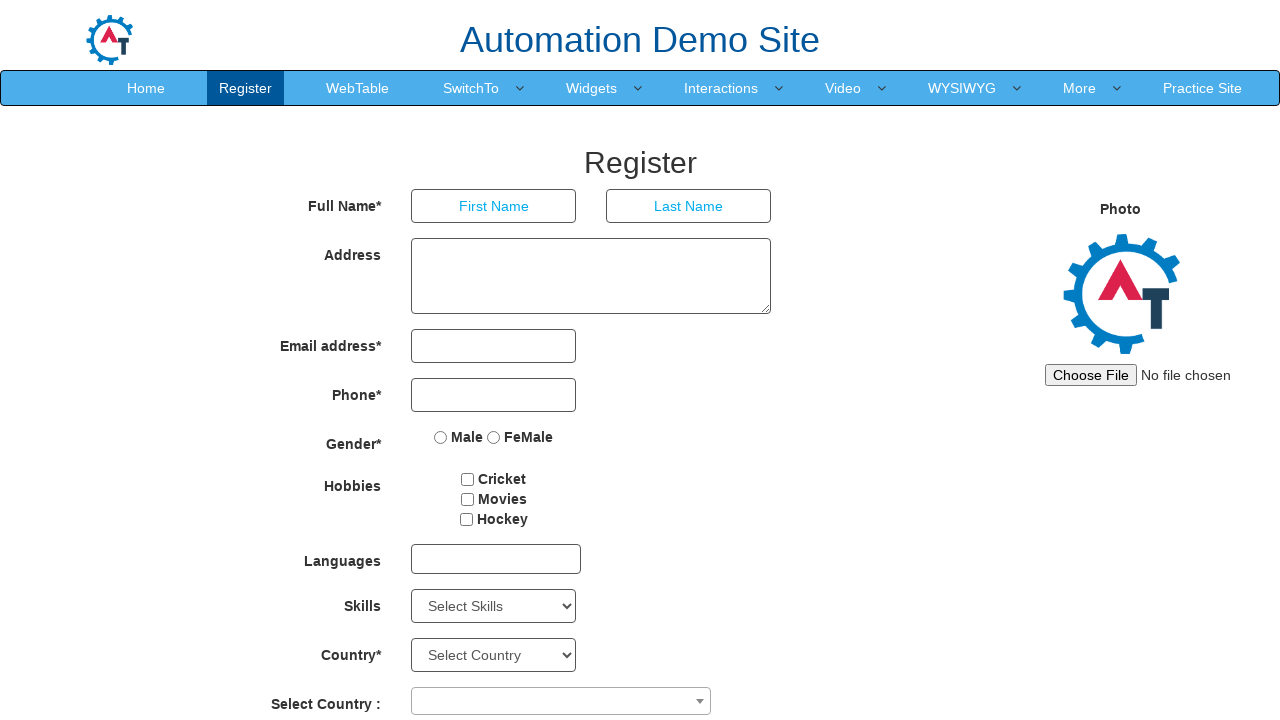

Waited for page to fully load (networkidle)
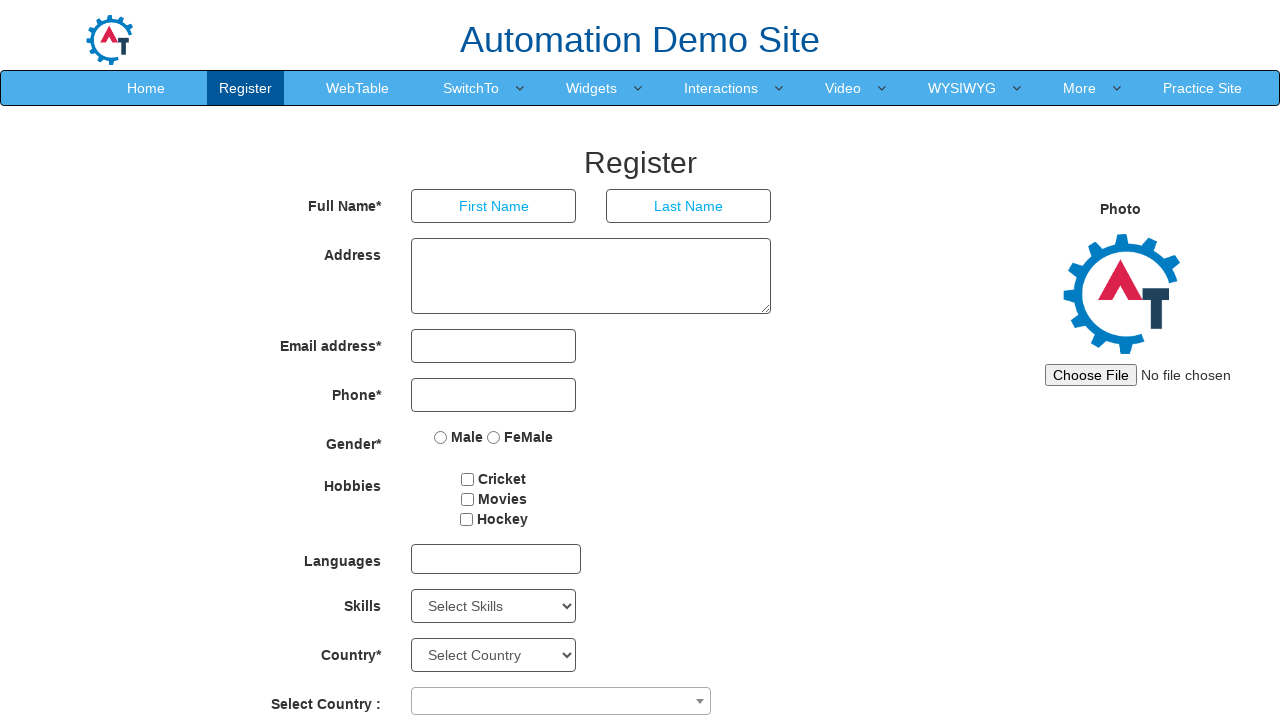

Selected 'C' from the Skills dropdown menu on select#Skills
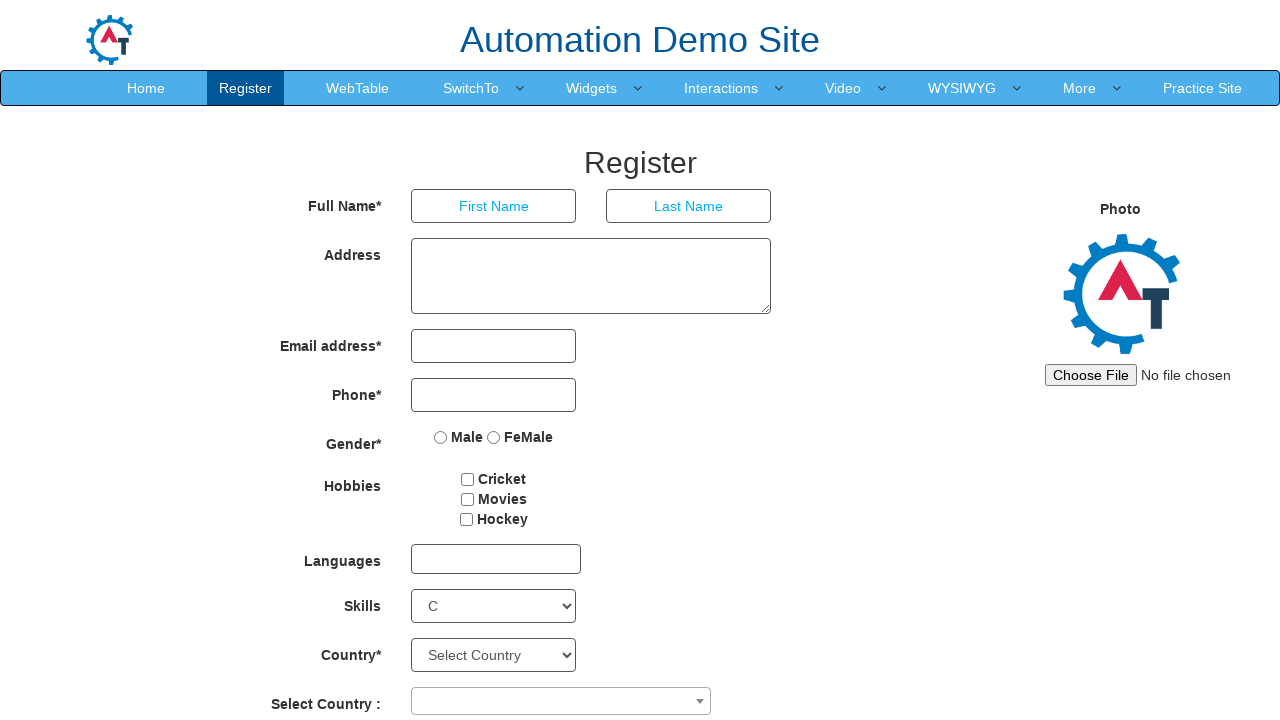

Entered password 'testpassword123' in the password field on #firstpassword
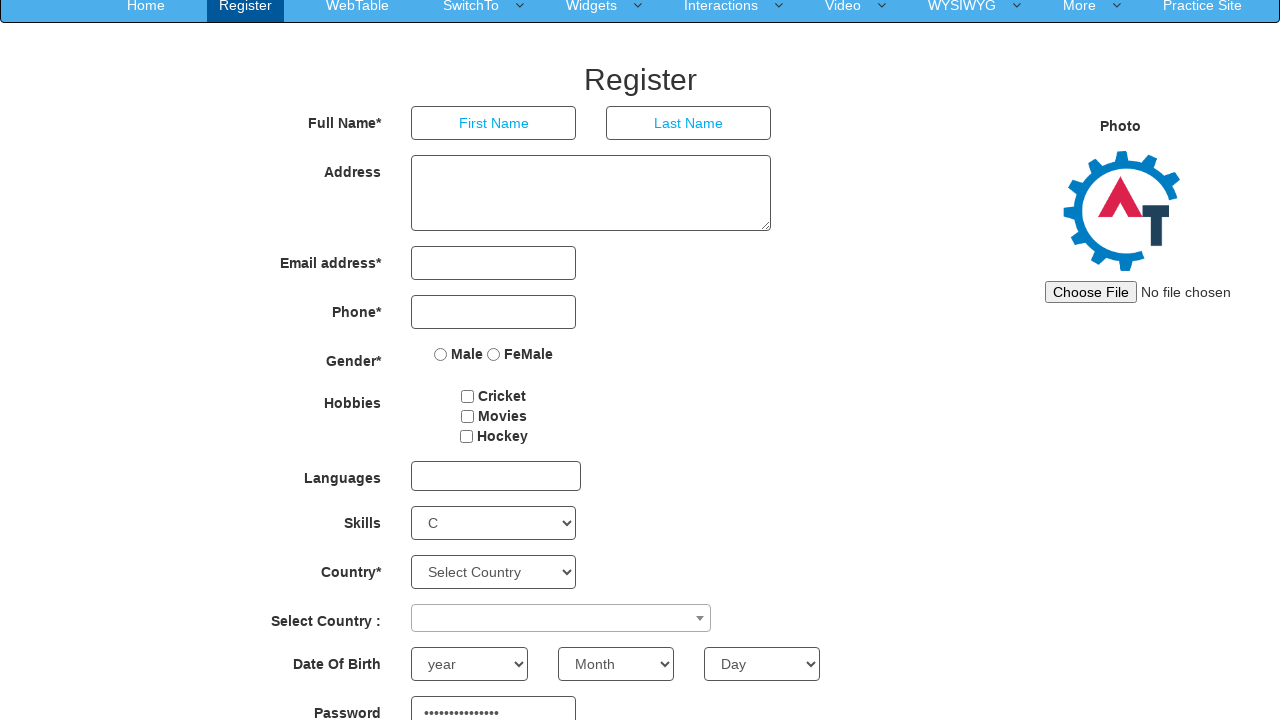

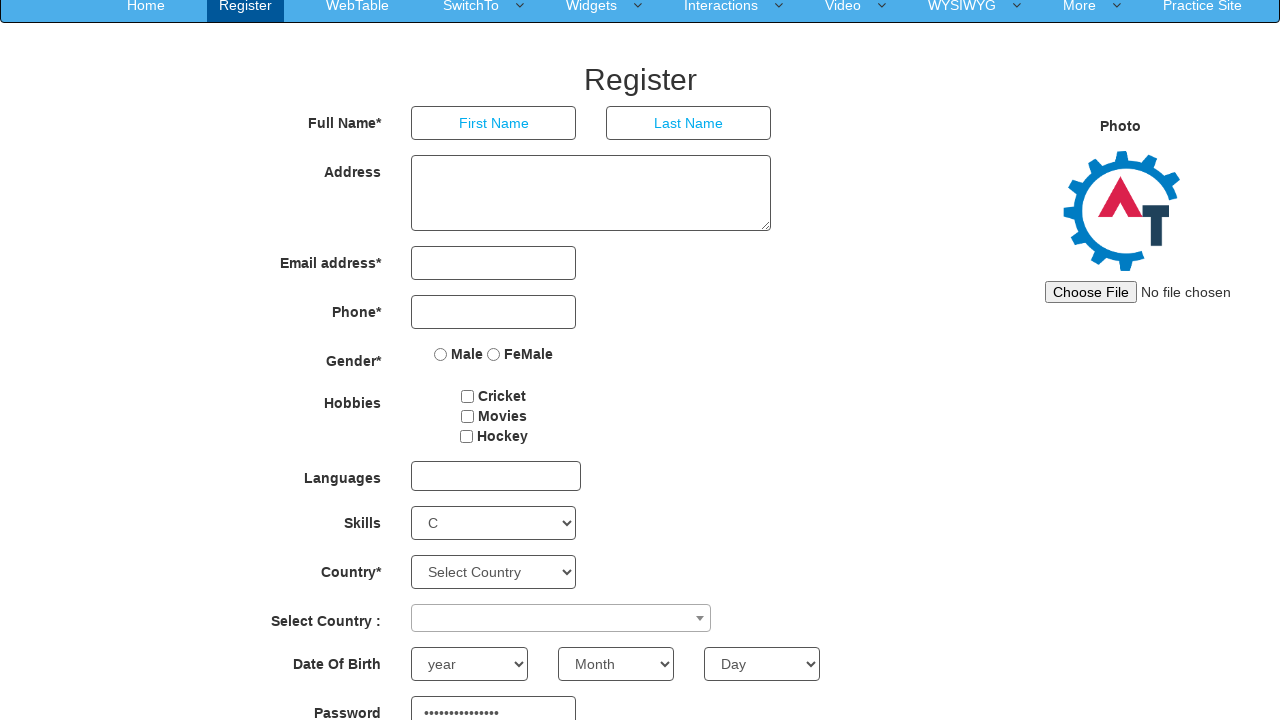